Tests creating a new todo list by entering a list name and verifying the list count increases

Starting URL: https://eviltester.github.io/simpletodolist/todolists.html

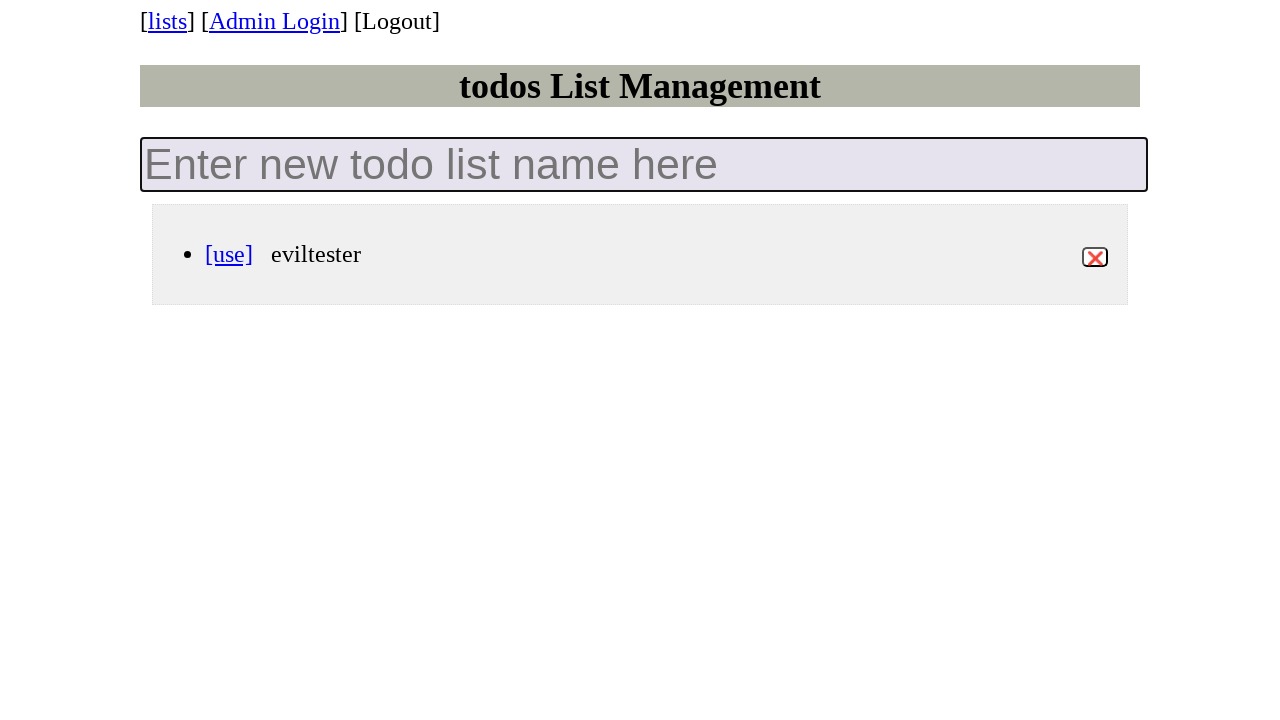

Waited for todo list container to load
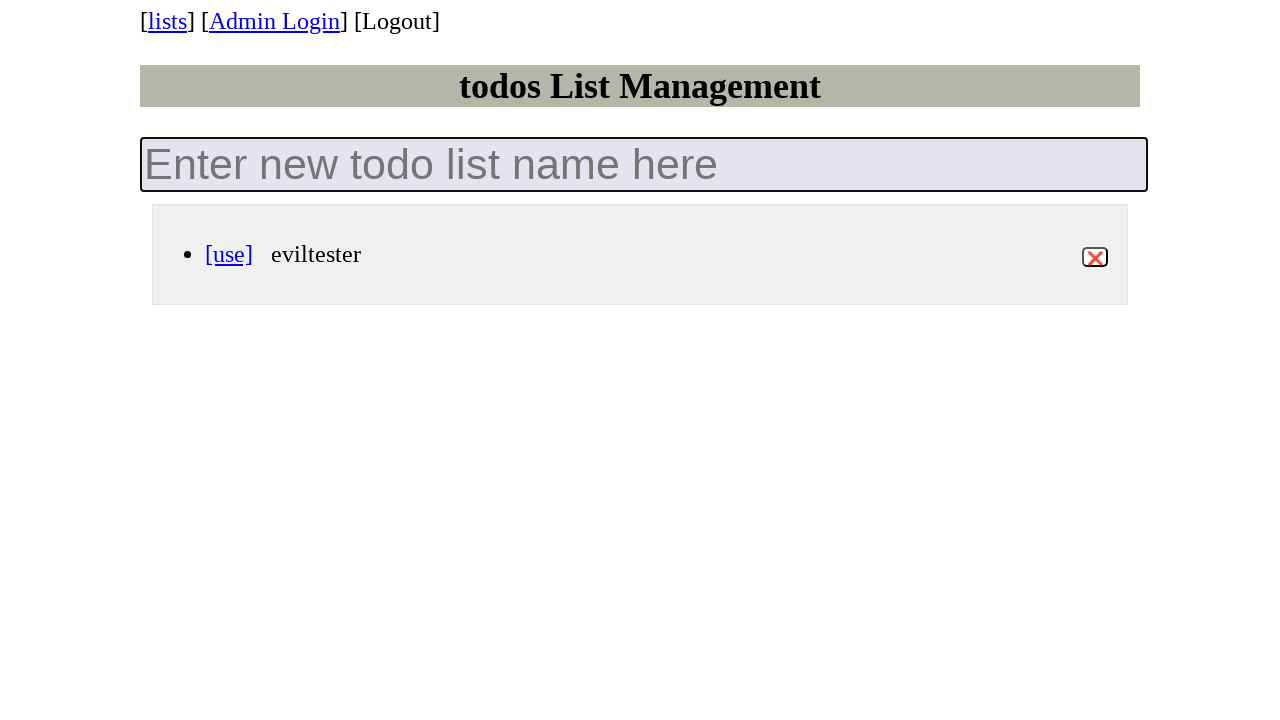

Counted initial lists: 1
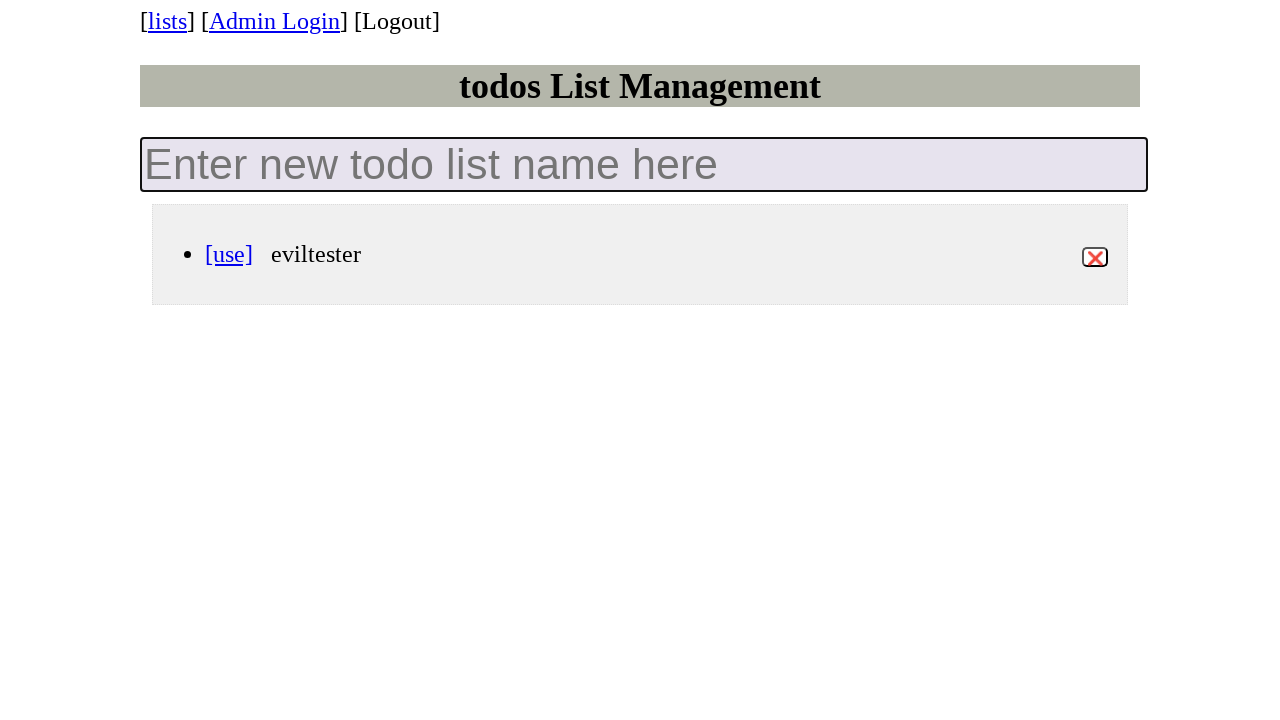

Filled new list input field with 'my-new-list' on .new-todo-list
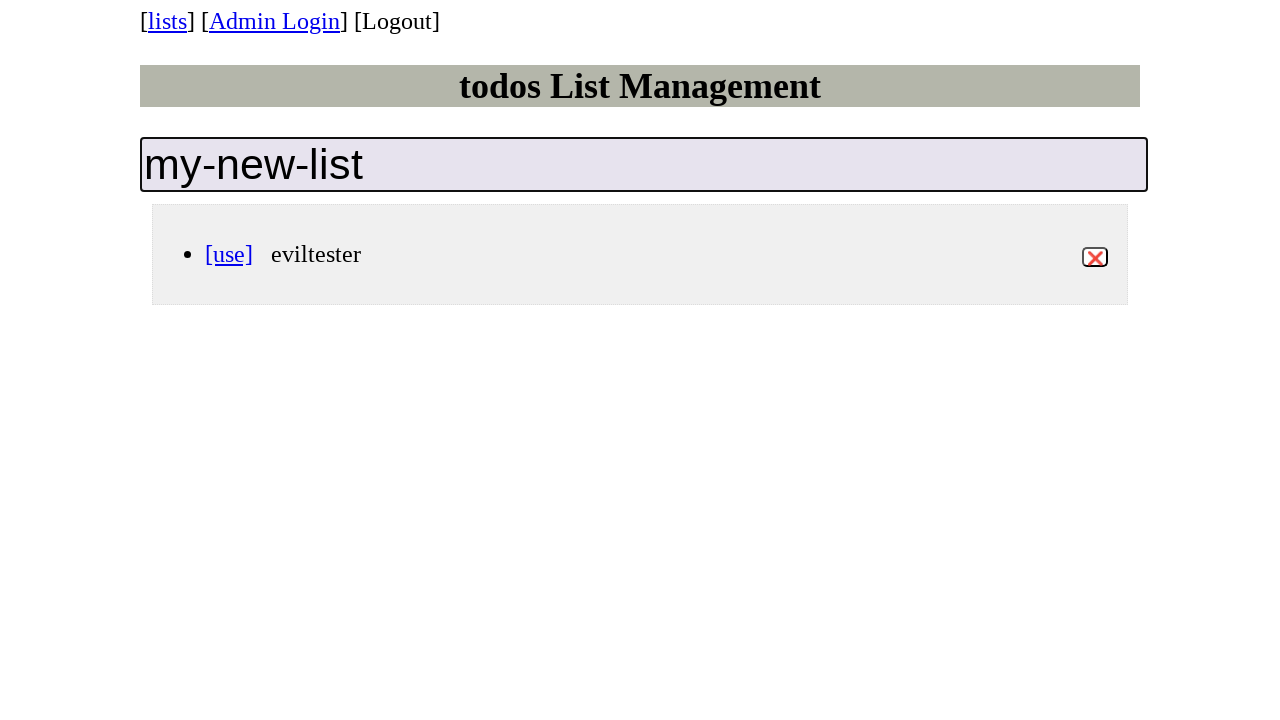

Pressed Enter to create the new list on .new-todo-list
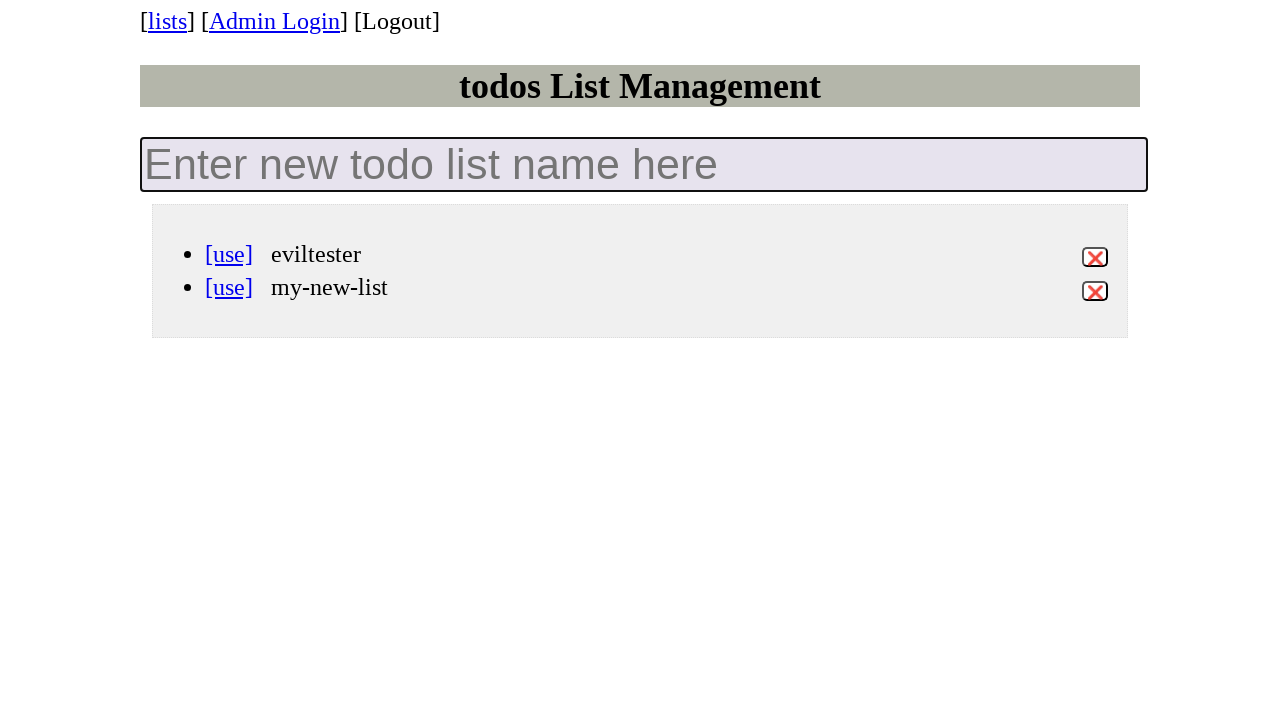

Verified list count increased from 1
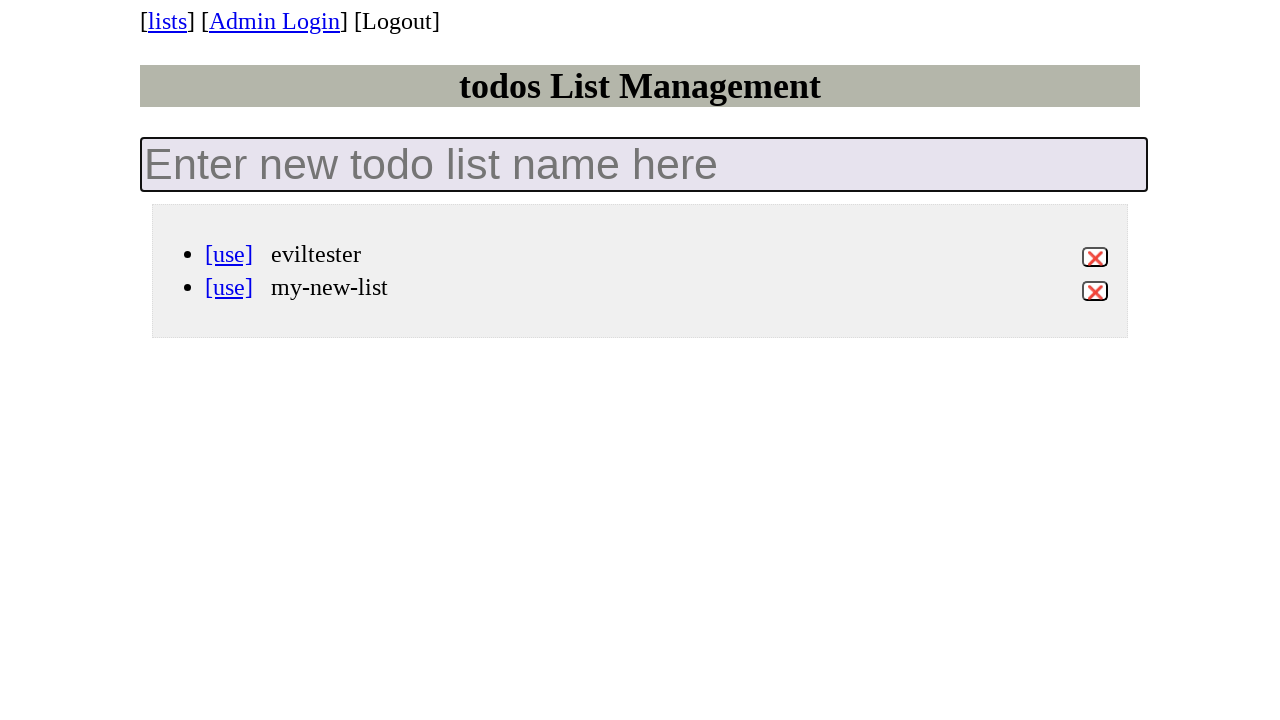

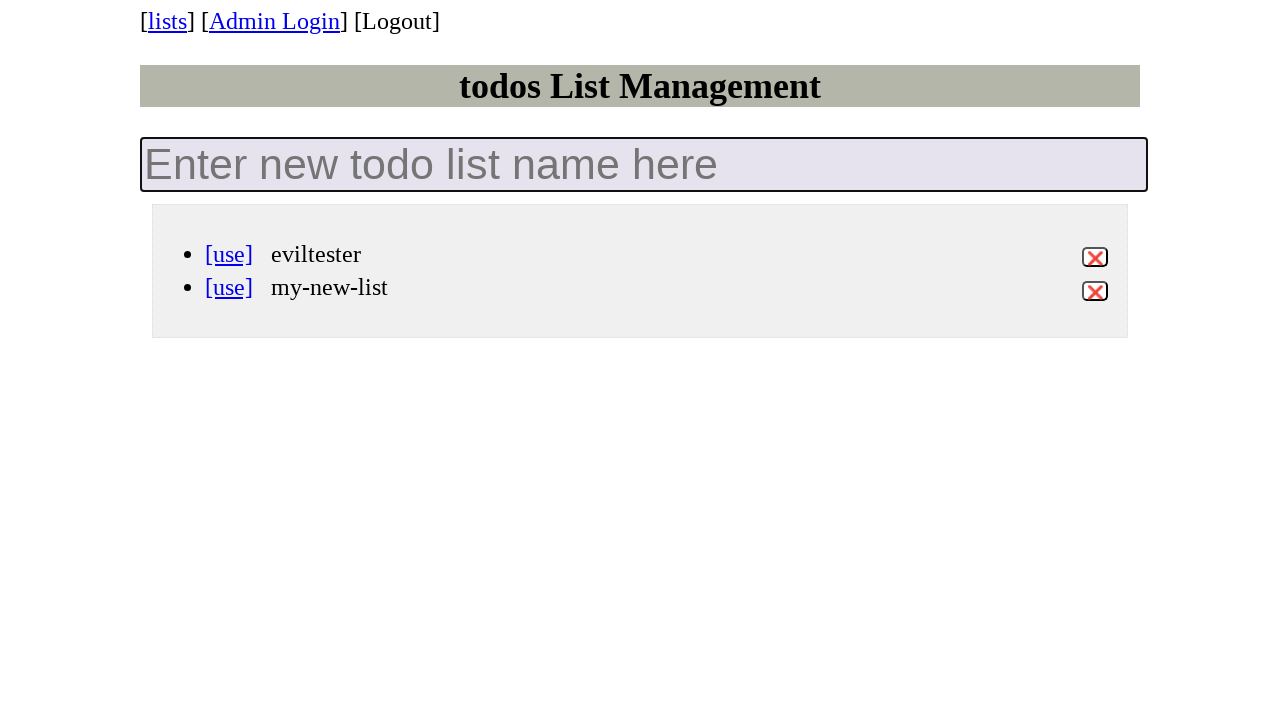